Tests sending keys to the active element by typing 'Chrome' into the focused text input

Starting URL: https://www.selenium.dev/selenium/web/single_text_input.html

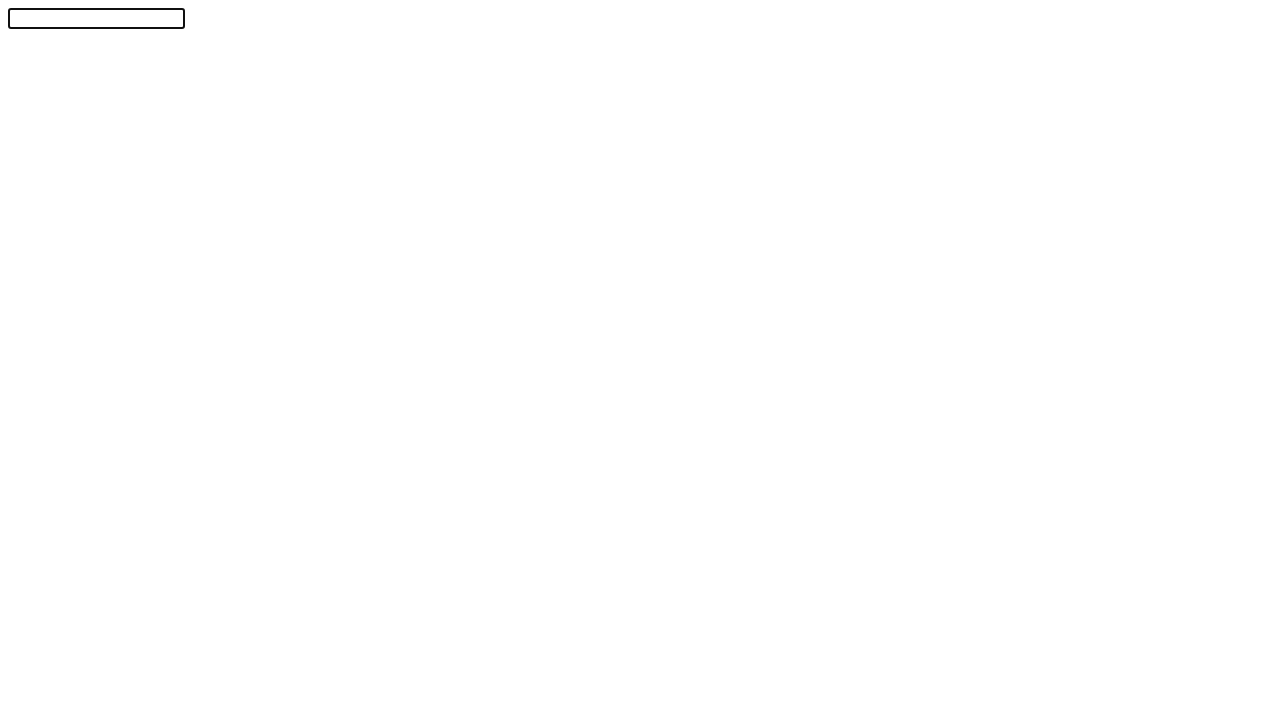

Navigated to single text input page
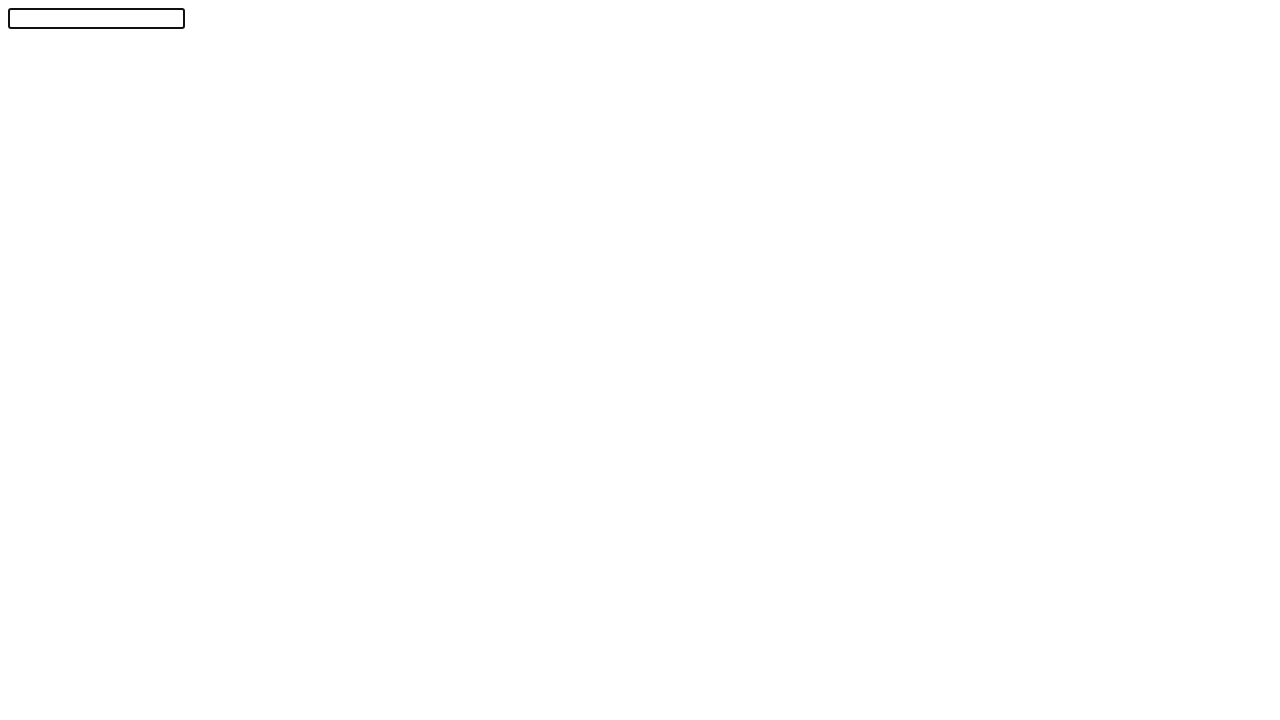

Typed 'Chrome' into the active element
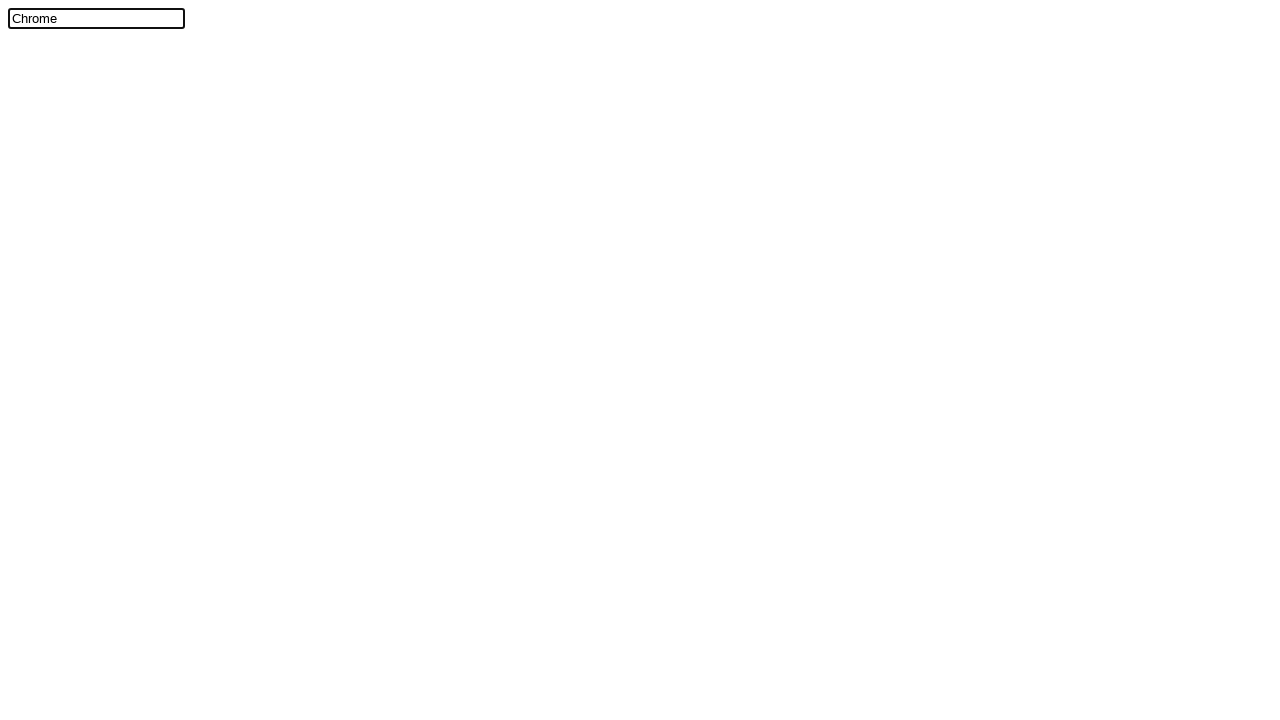

Located the text input element
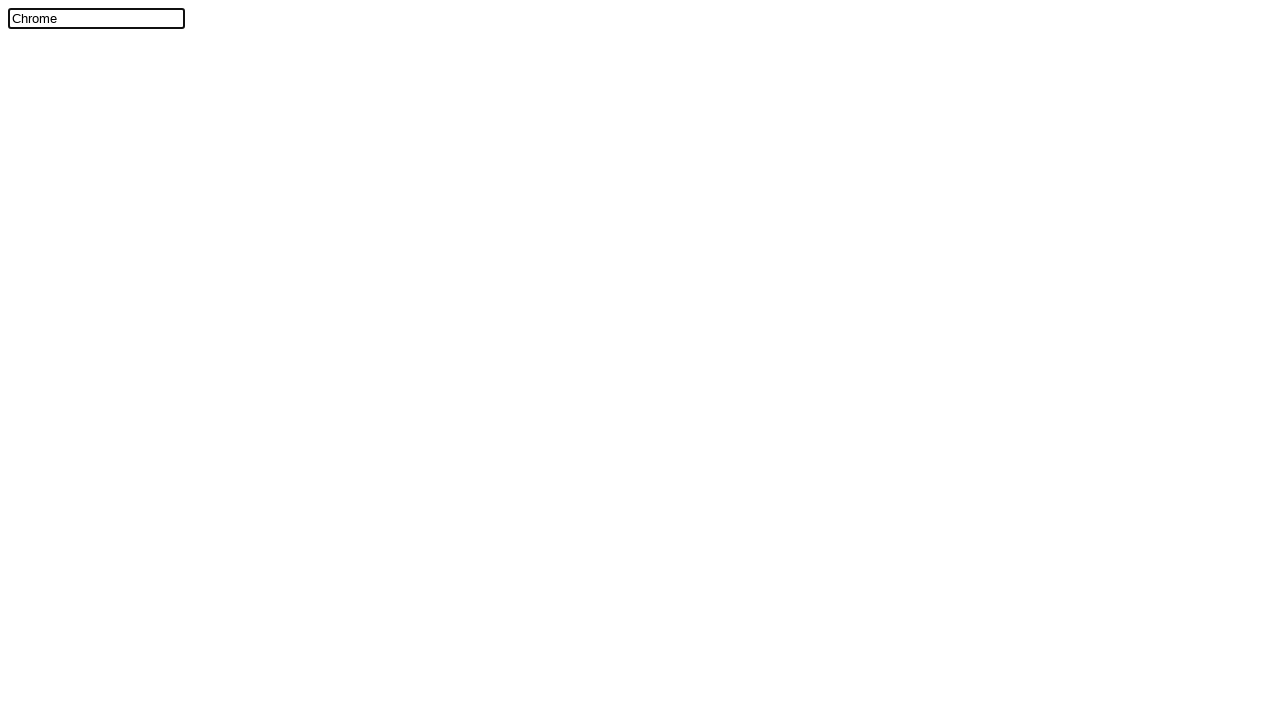

Verified that input element contains 'Chrome'
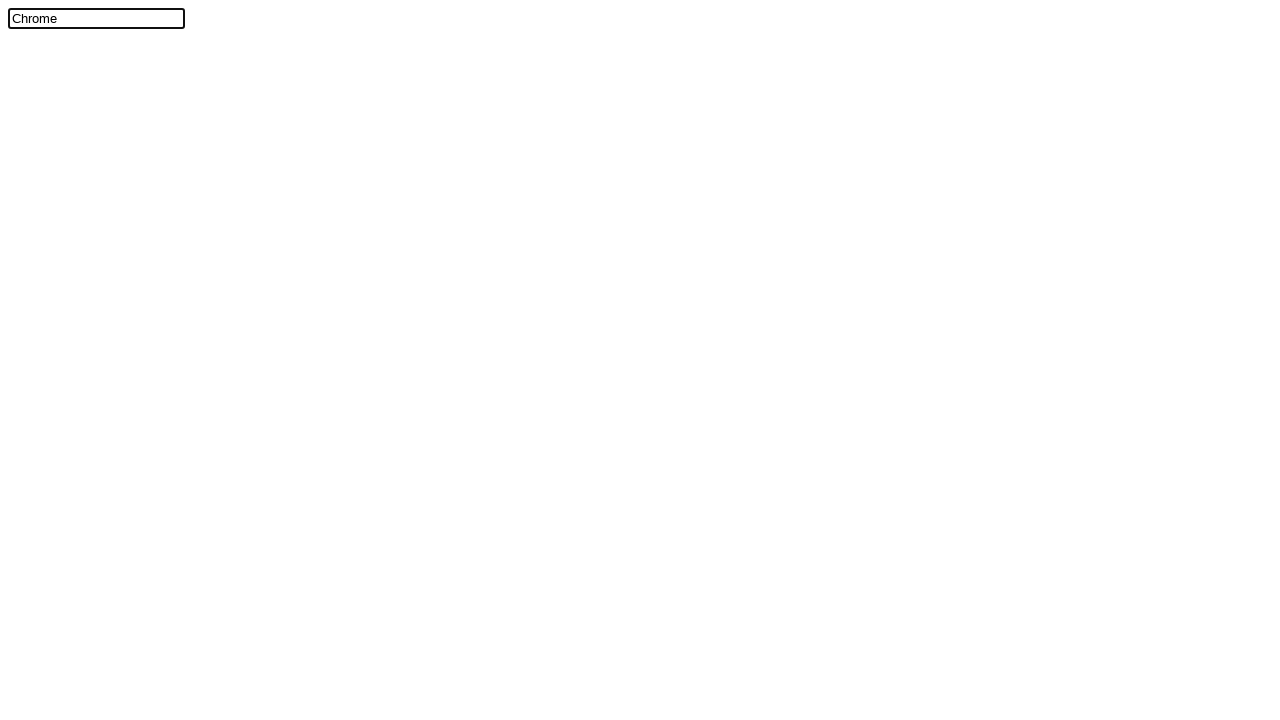

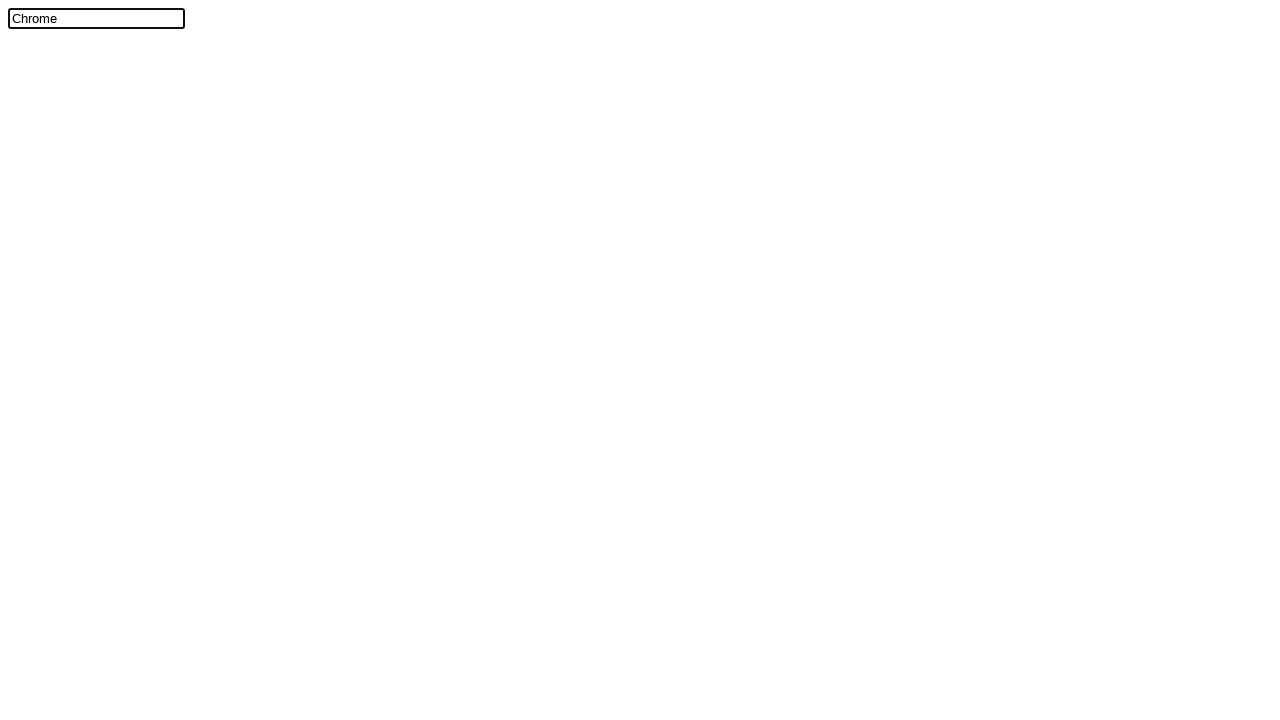